Creates a new paste on Pastebin with a simple "Hello from WebDriver" message, sets expiration to 10 minutes, and submits with the title "helloweb".

Starting URL: https://pastebin.com/

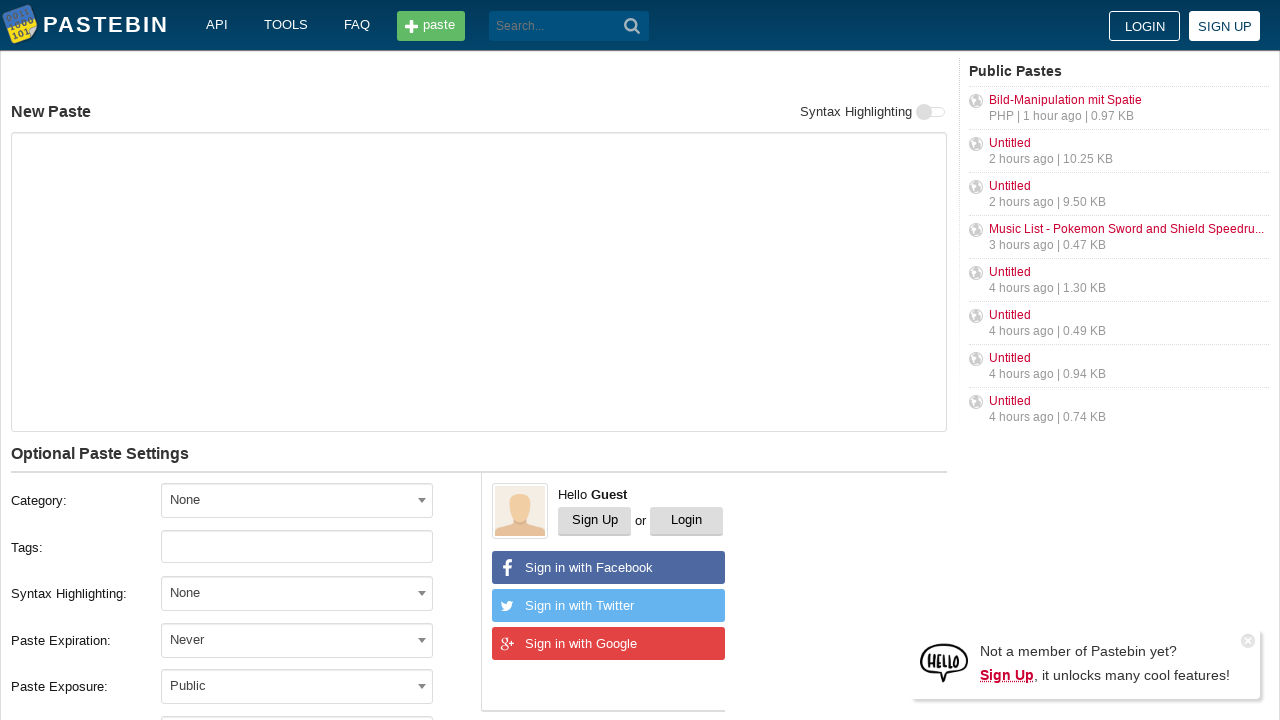

Waited for paste textarea to be available
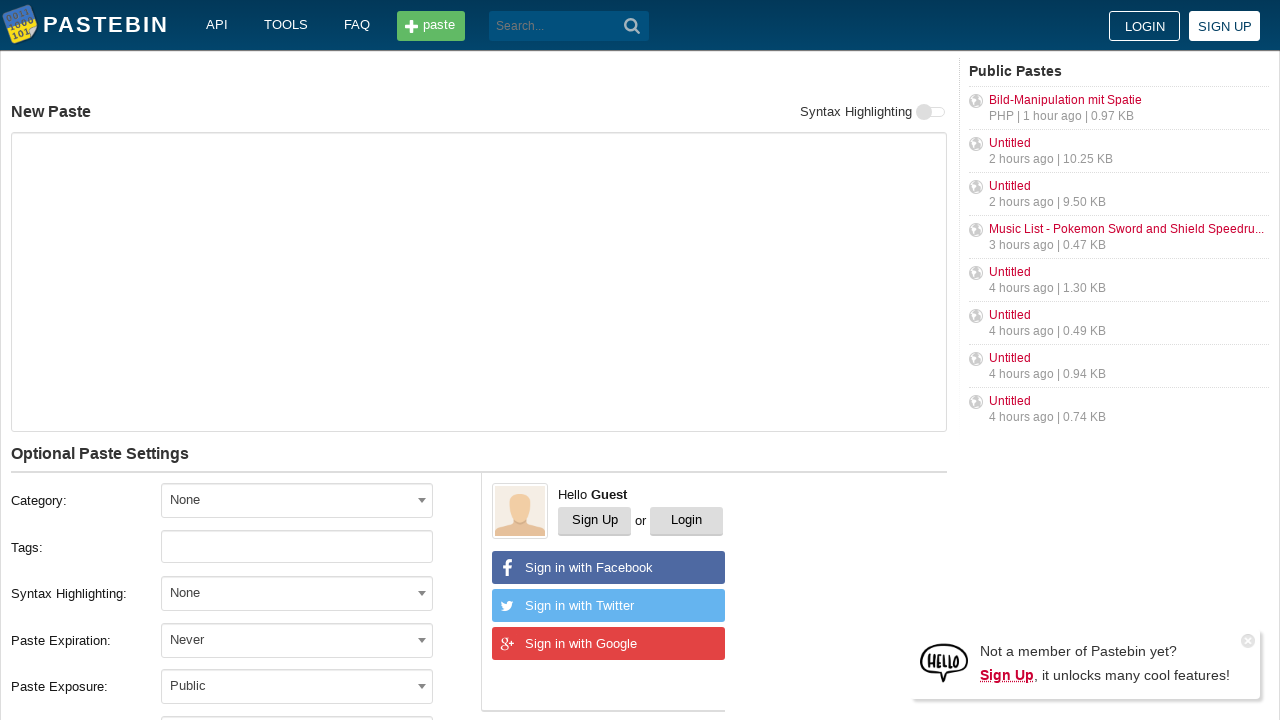

Clicked on expiration dropdown at (297, 640) on #w0 > div.post-form__bottom > div.post-form__left > div.form-group.field-postfor
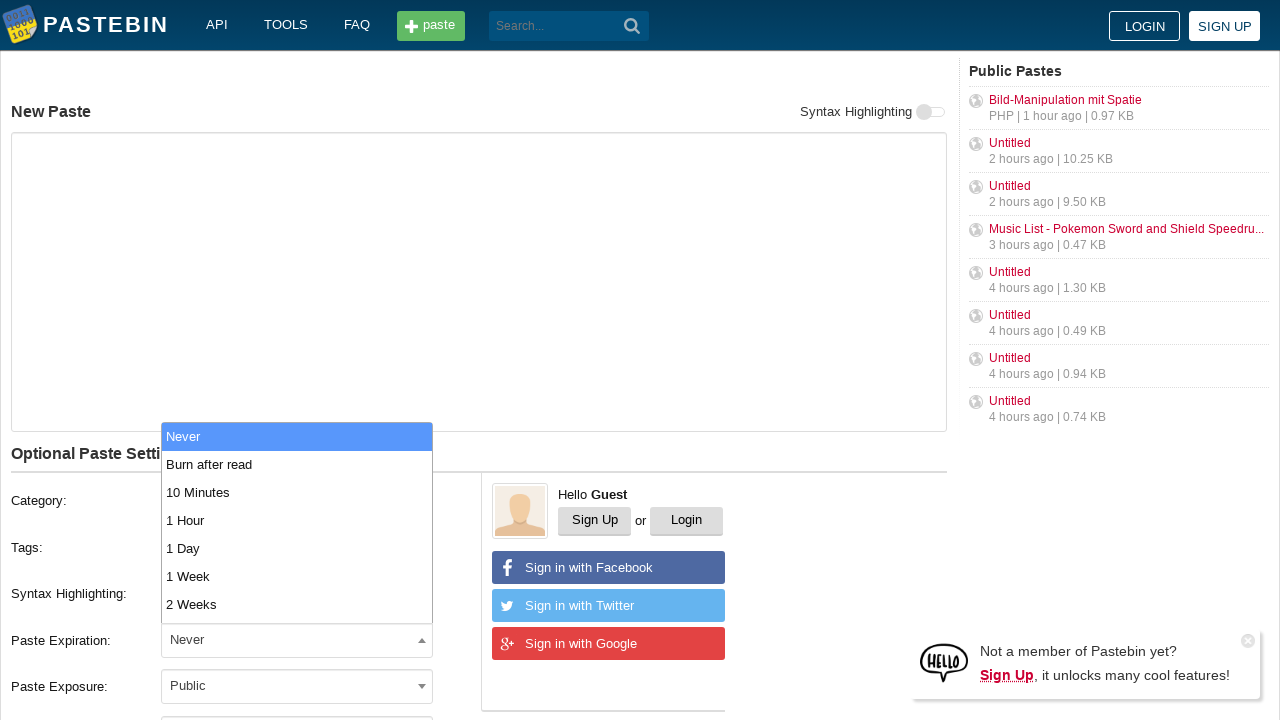

Waited for 10 Minutes expiration option to load
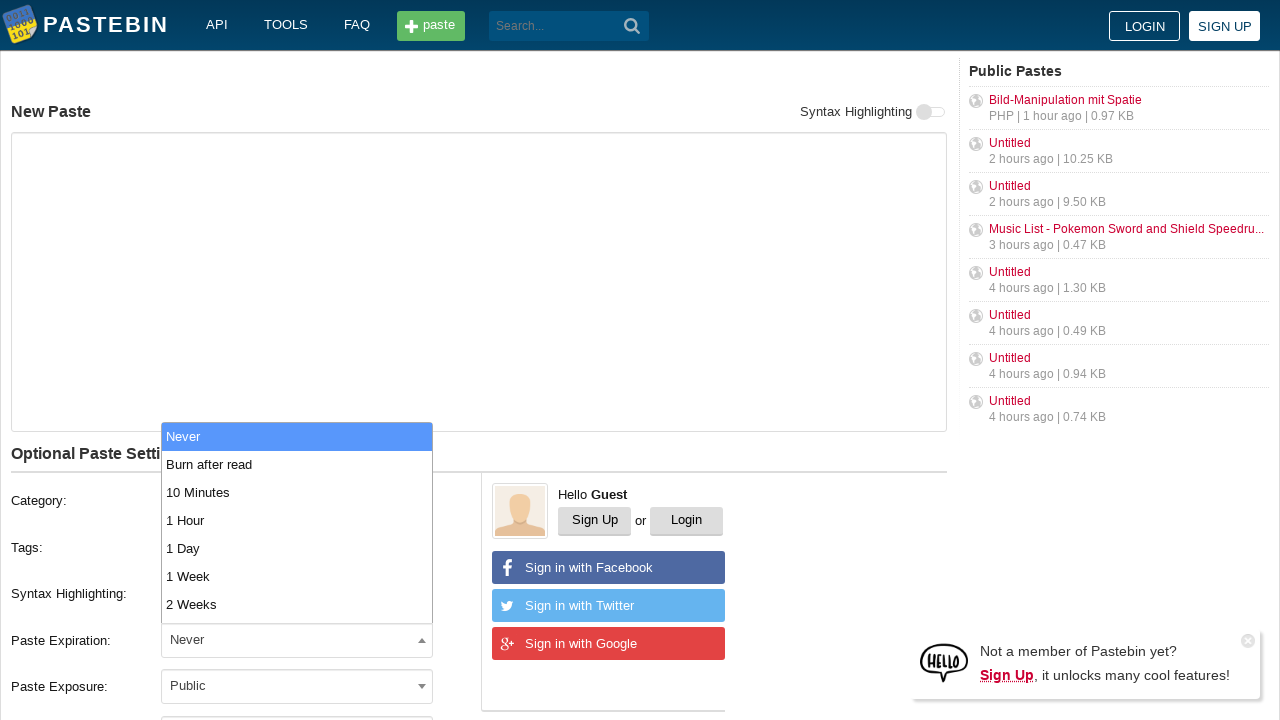

Selected 10 Minutes expiration option at (297, 492) on xpath=//*[contains(@id,'10M')]
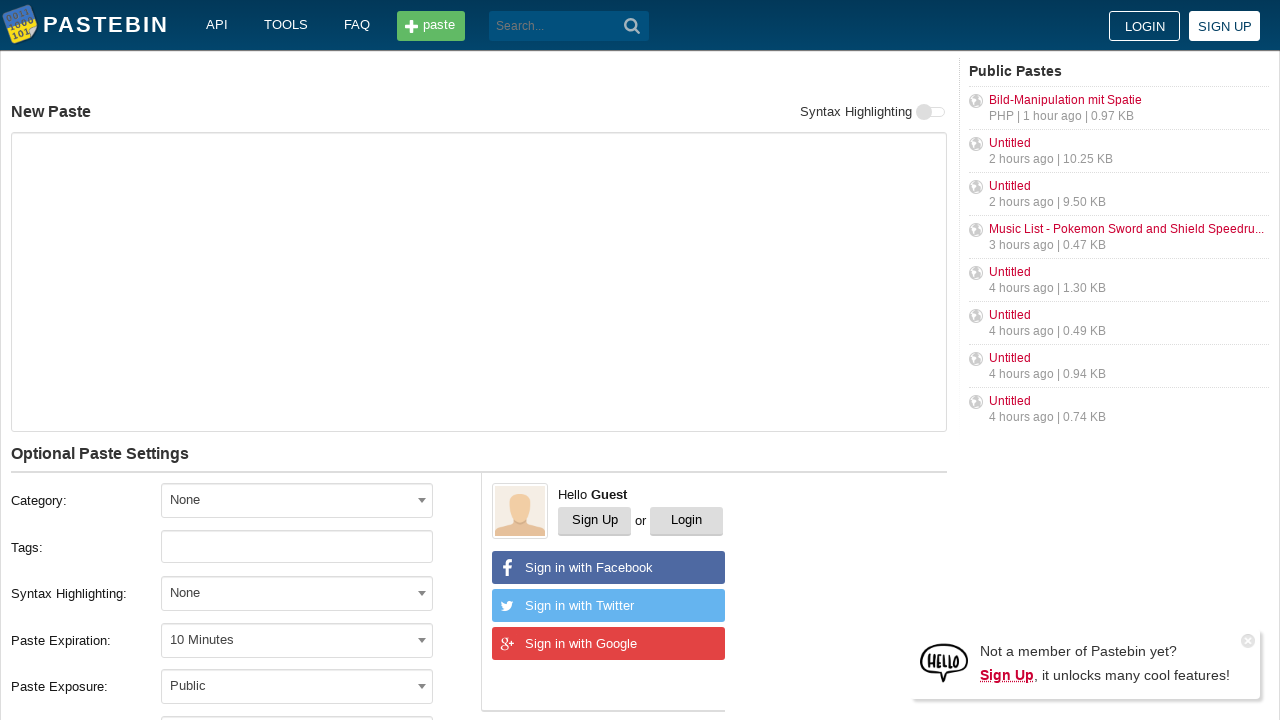

Clicked on paste textarea at (479, 282) on textarea#postform-text
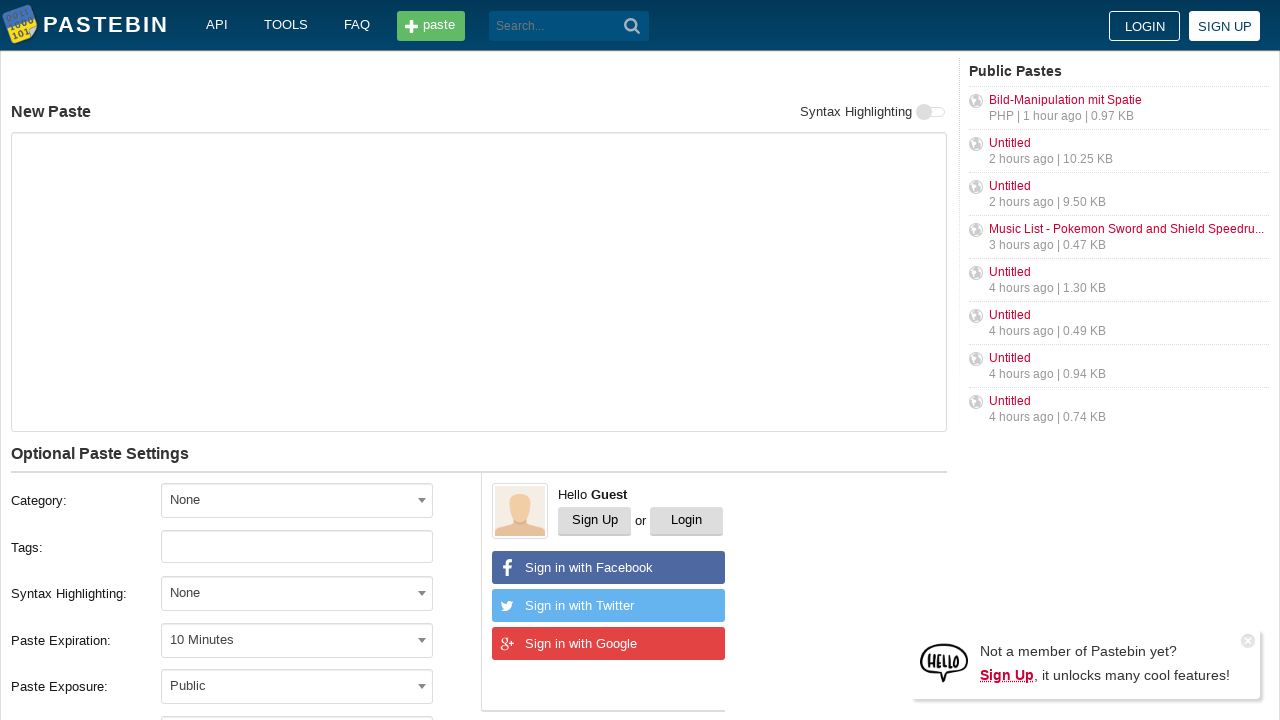

Filled paste content with 'Hello from WebDriver' on textarea#postform-text
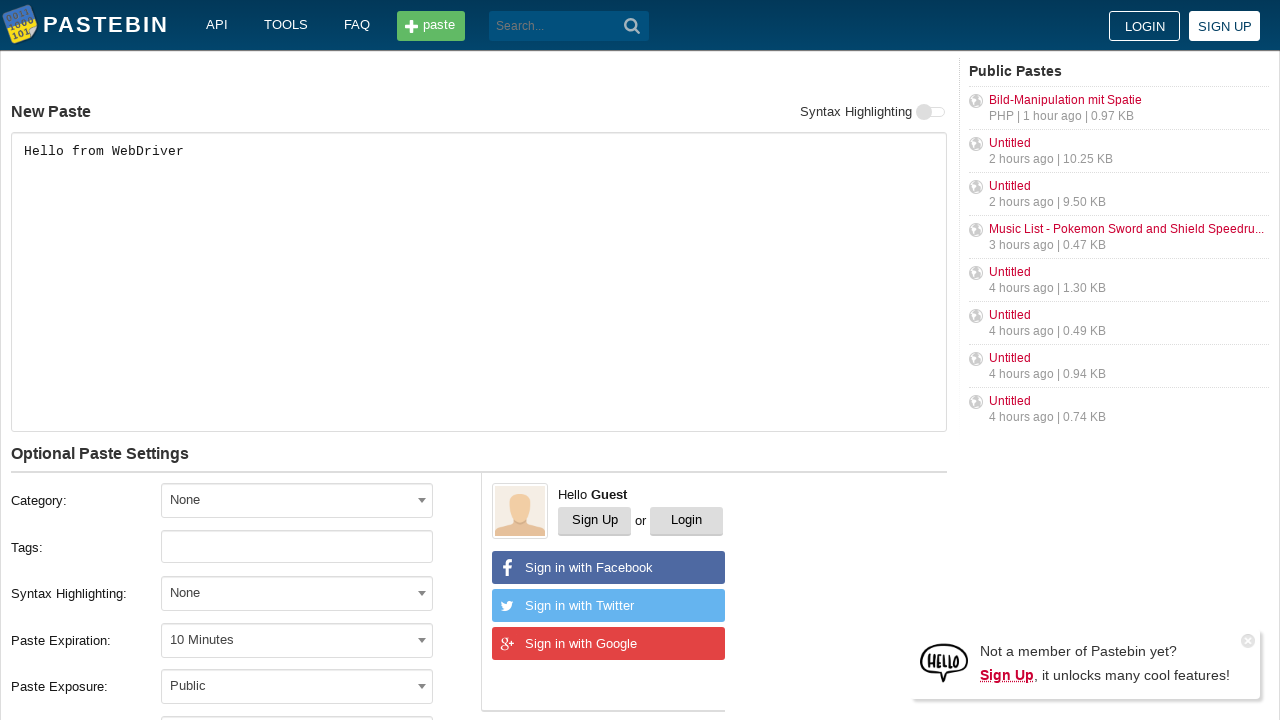

Filled paste title with 'helloweb' on input#postform-name
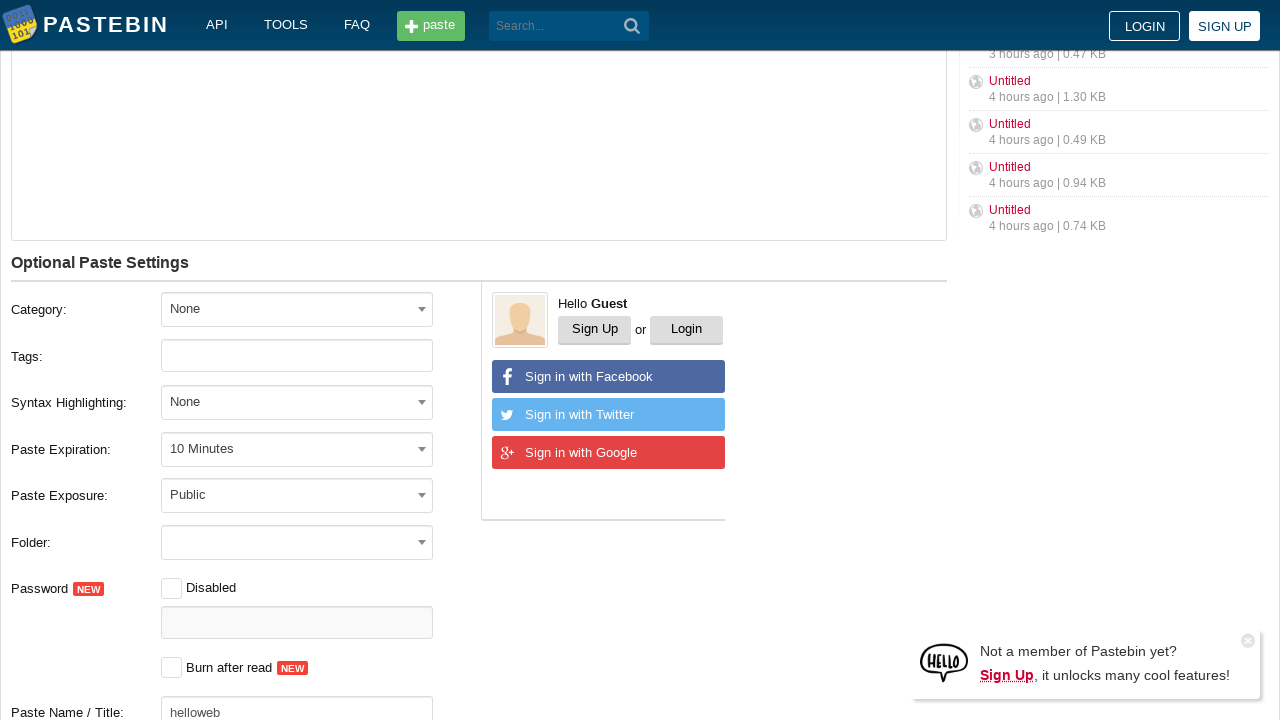

Submitted the paste form at (632, 26) on button[type='submit']
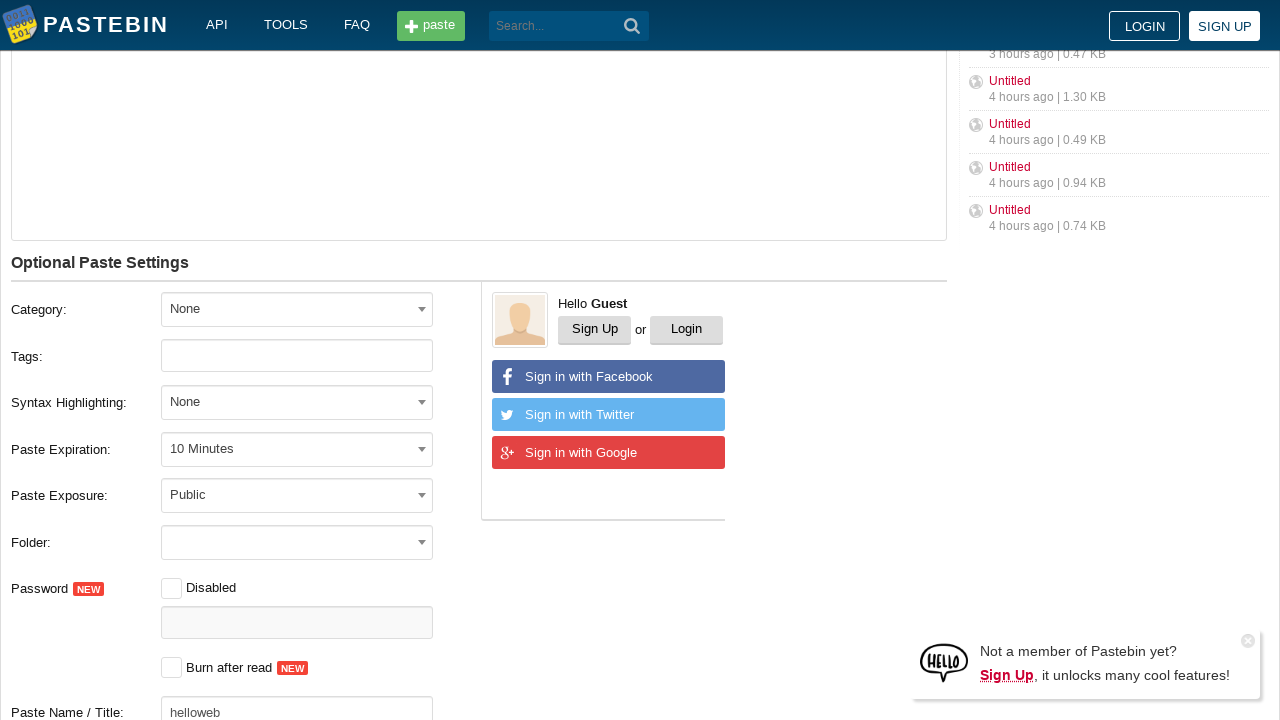

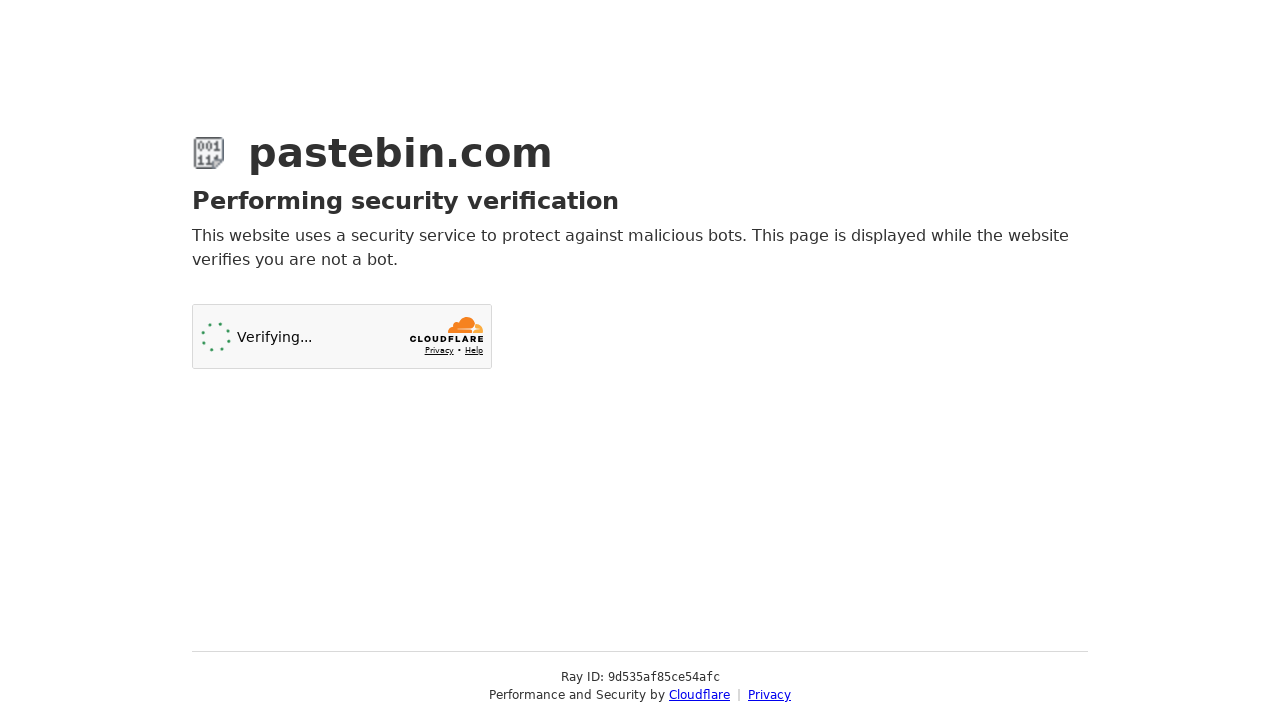